Tests dynamic loading Example 2 by clicking Start button and waiting for the element to be rendered with "Hello World!" text

Starting URL: http://the-internet.herokuapp.com/

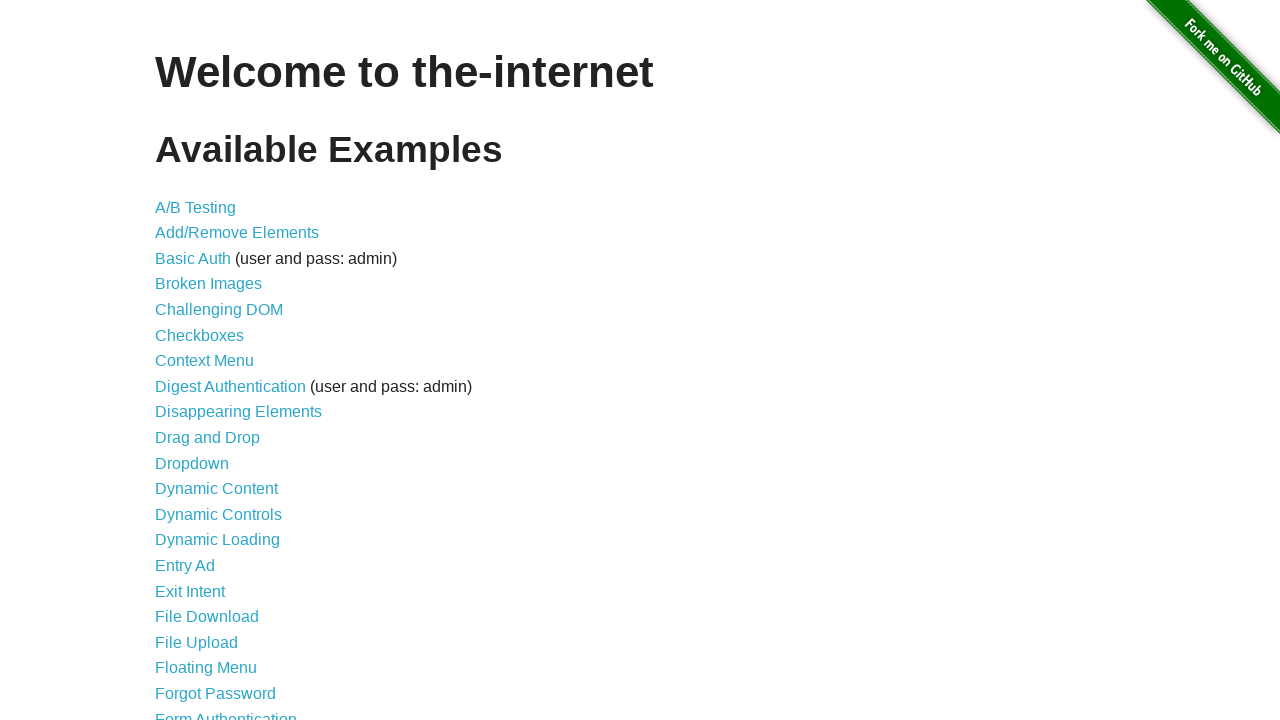

Clicked on Dynamic Loading link at (218, 540) on a[href='/dynamic_loading']
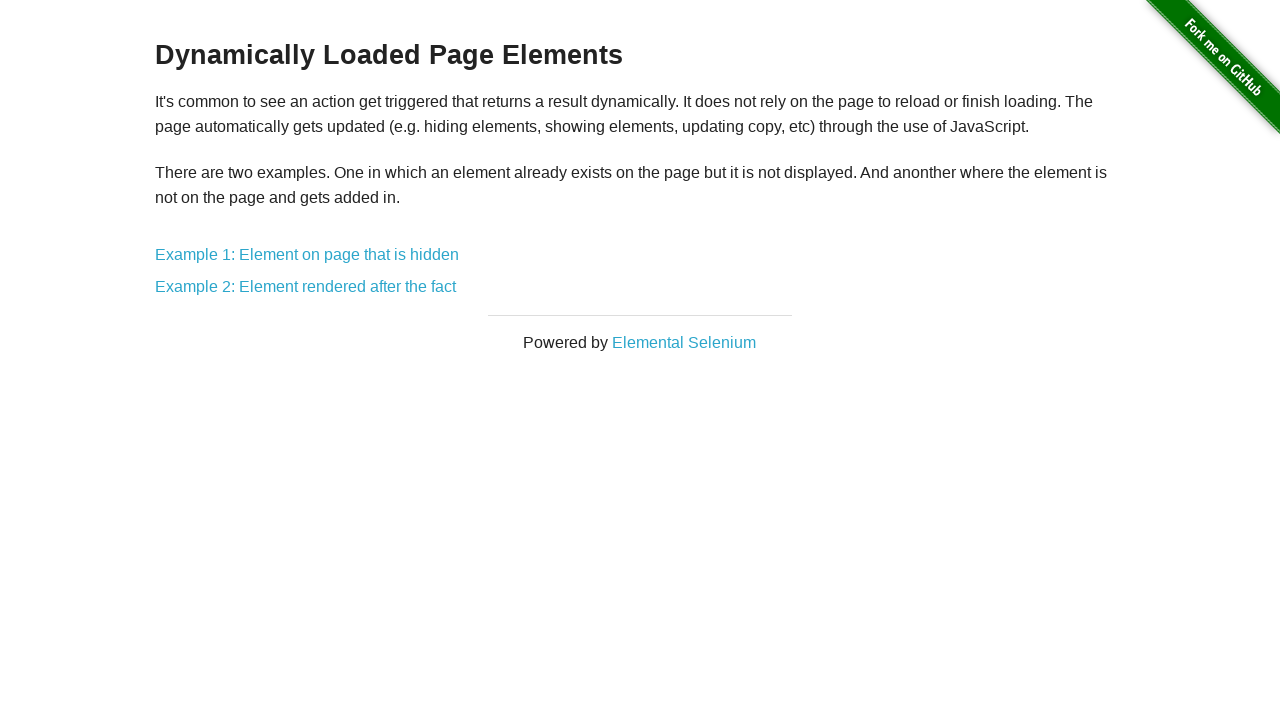

Clicked on Example 2 link at (306, 287) on a[href='/dynamic_loading/2']
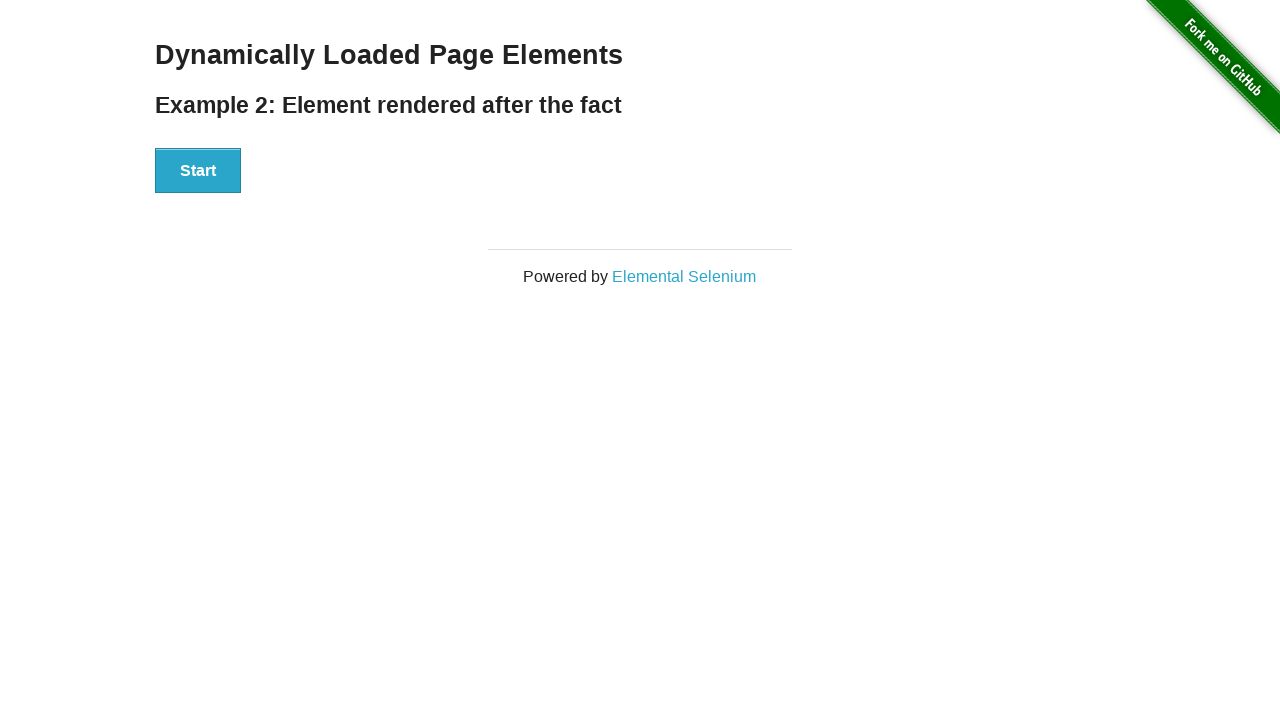

Clicked Start button at (198, 171) on #start button
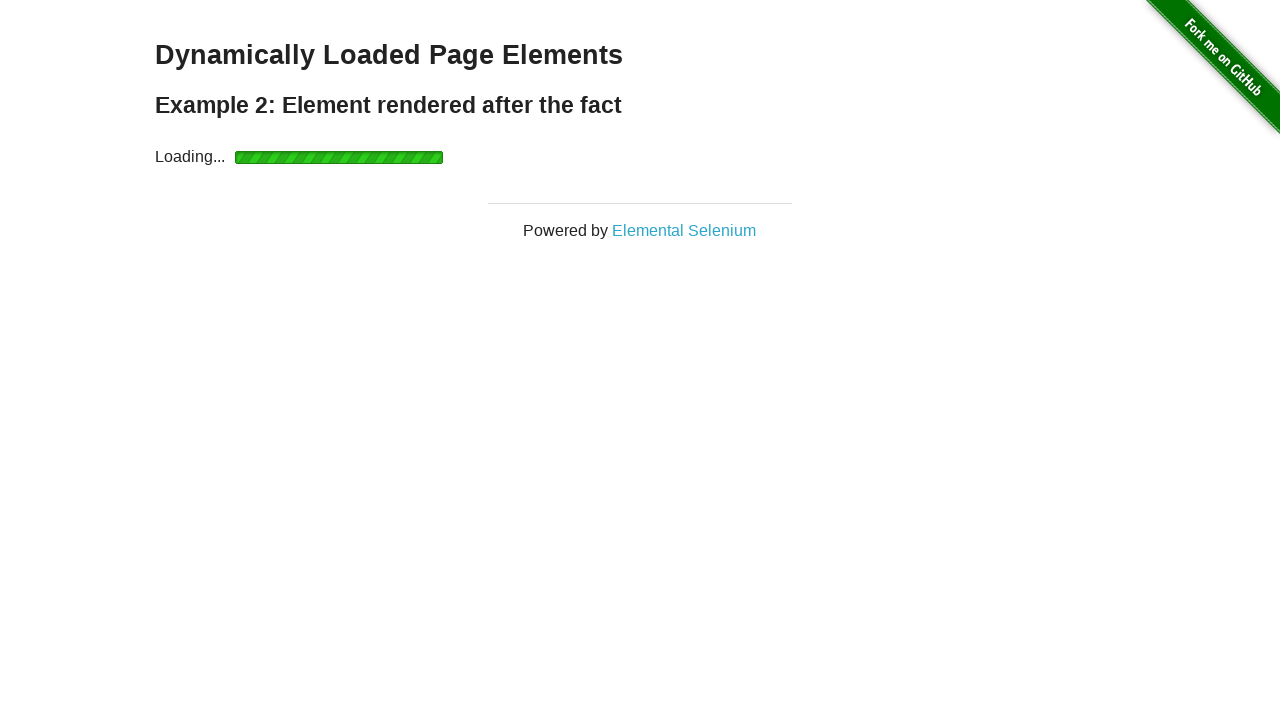

Waited for dynamic element with 'Hello World!' text to appear
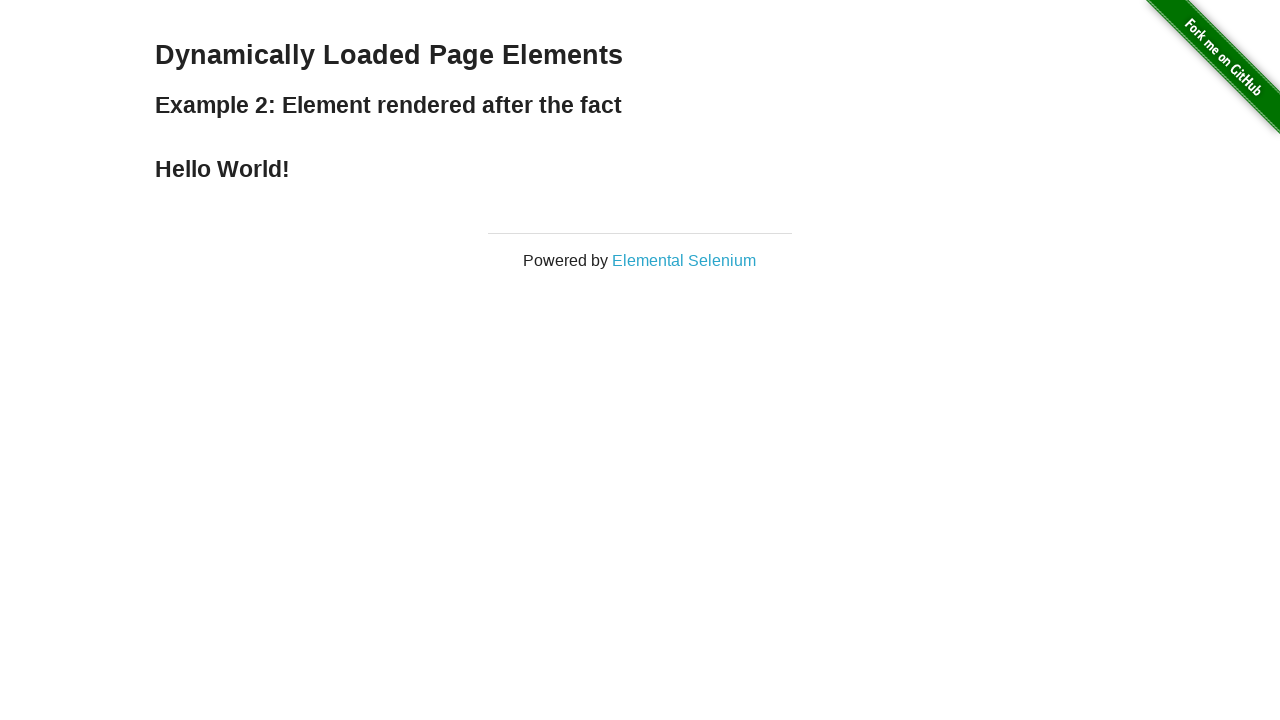

Asserted that the element contains 'Hello World!' text
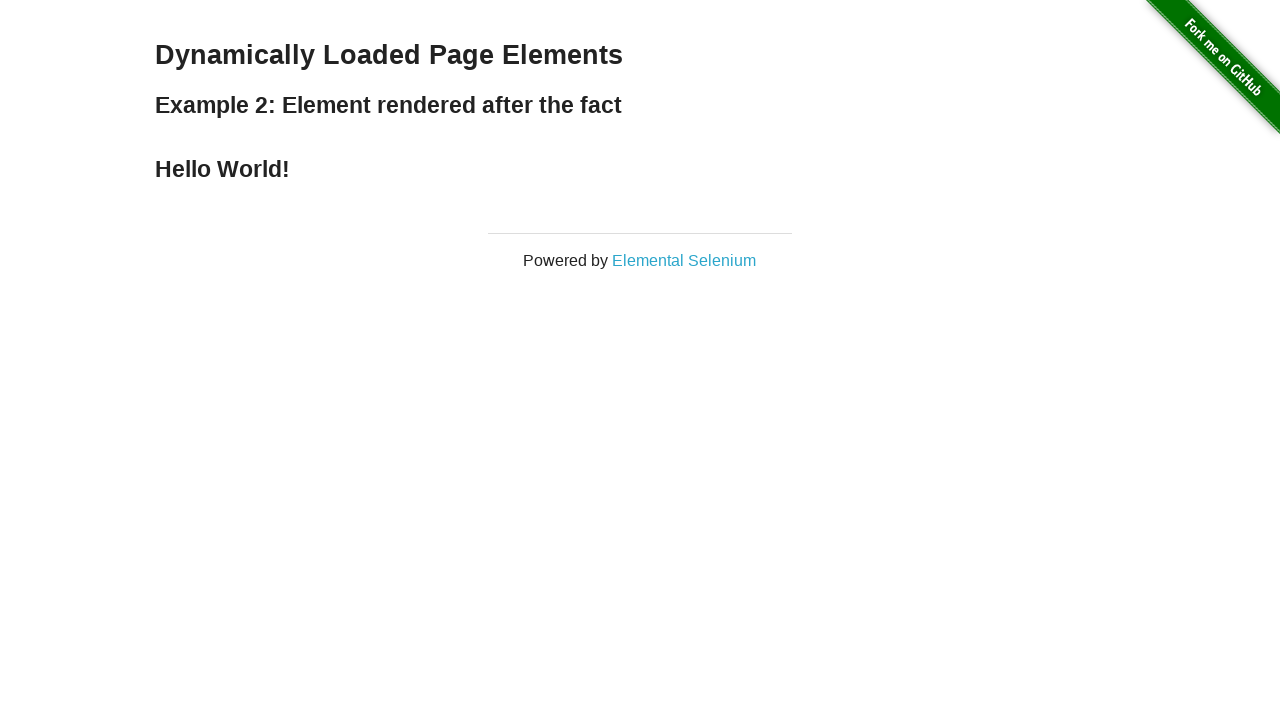

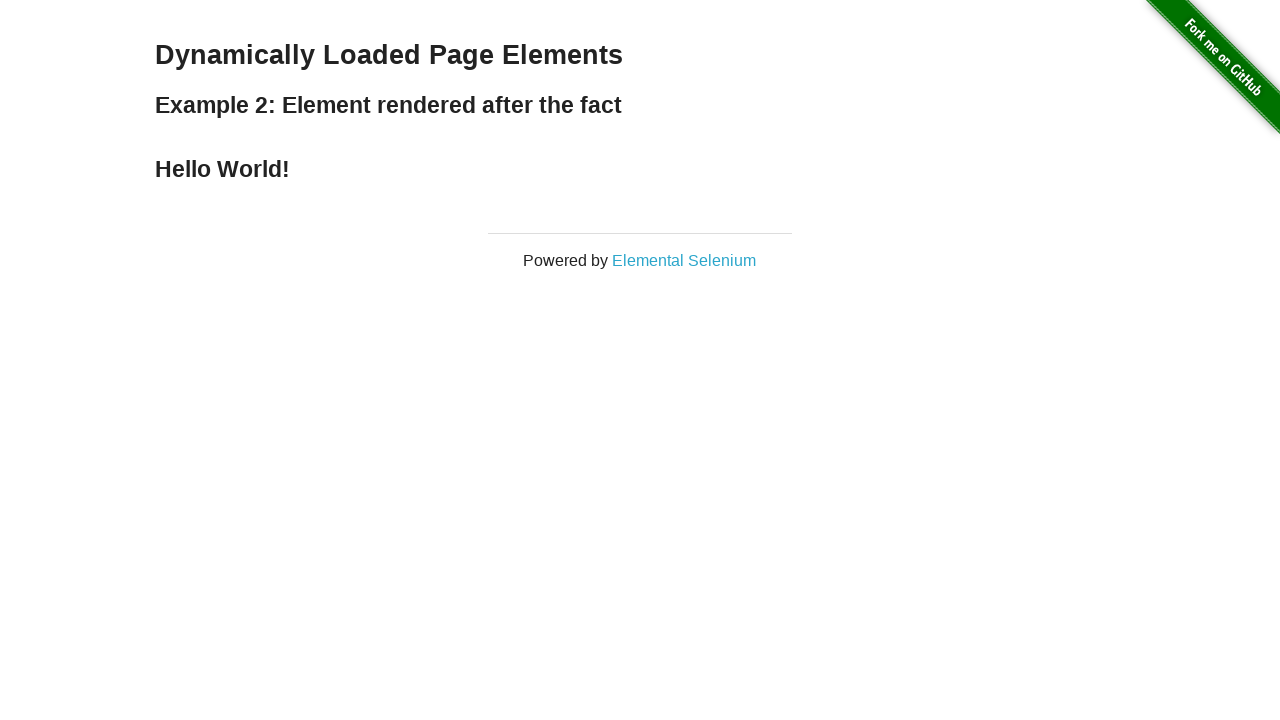